Tests that a todo item is removed if edited to an empty string

Starting URL: https://demo.playwright.dev/todomvc

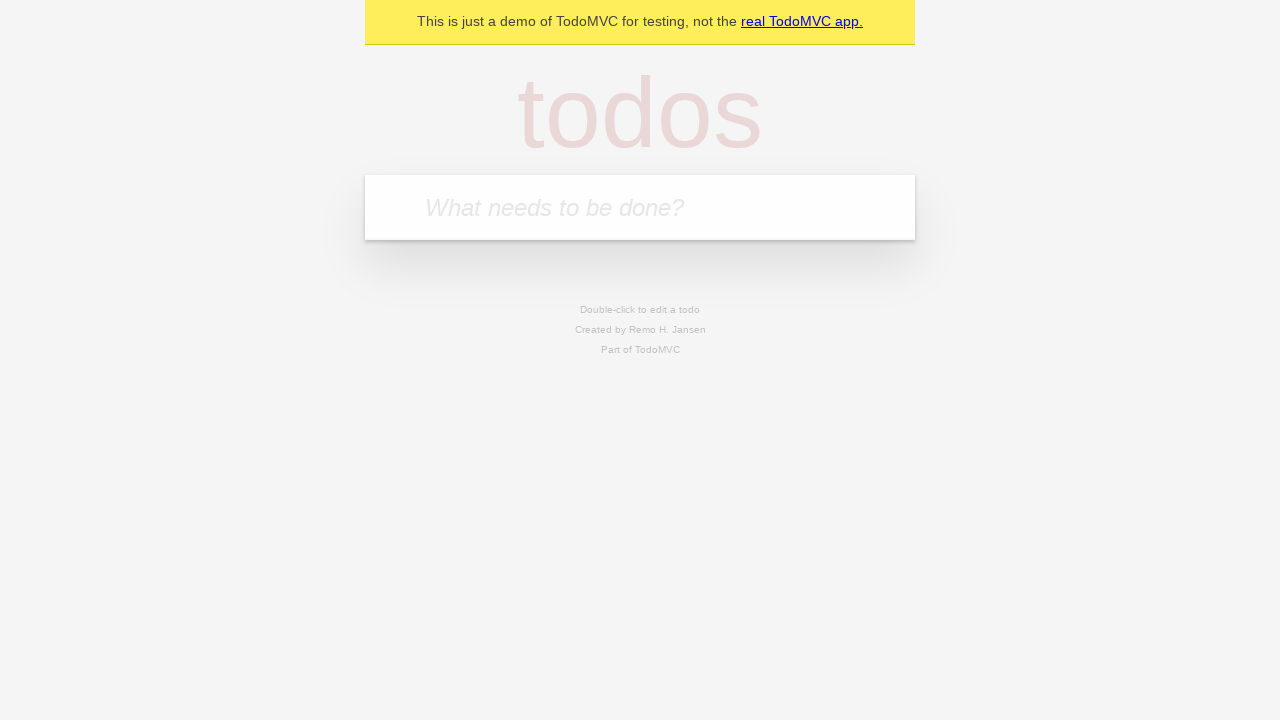

Filled todo input with 'buy some cheese' on internal:attr=[placeholder="What needs to be done?"i]
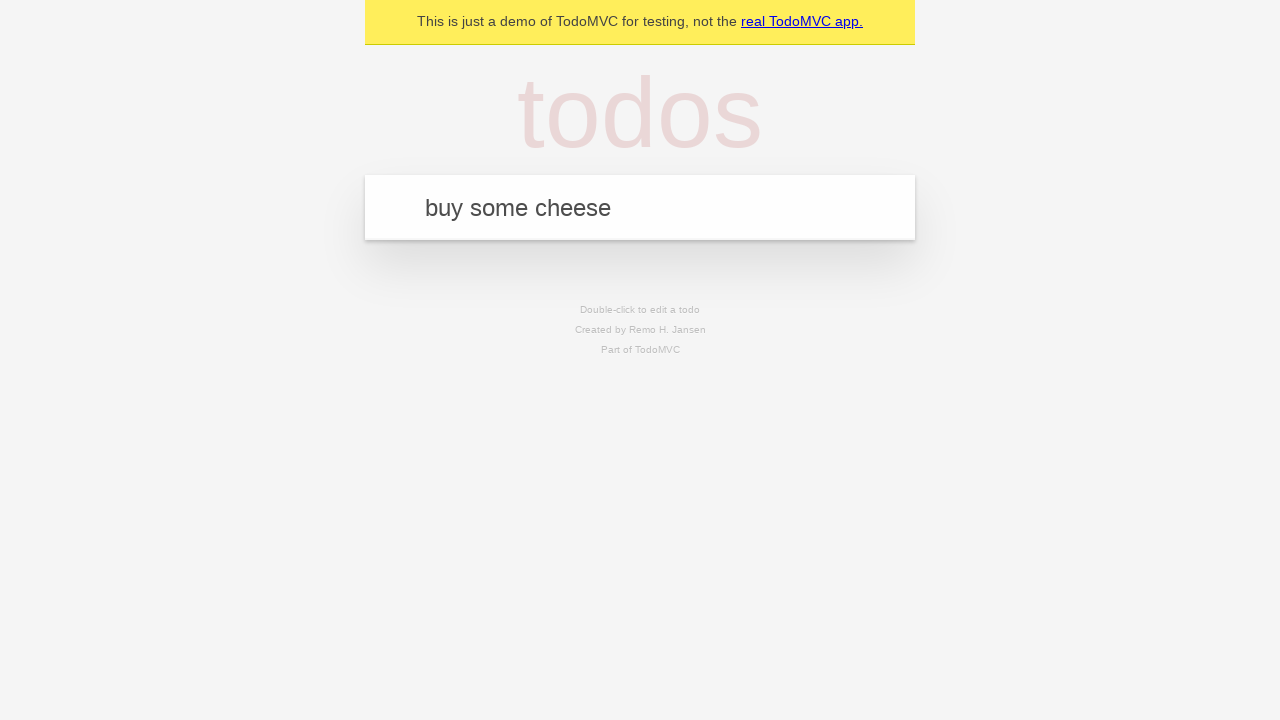

Pressed Enter to create first todo item on internal:attr=[placeholder="What needs to be done?"i]
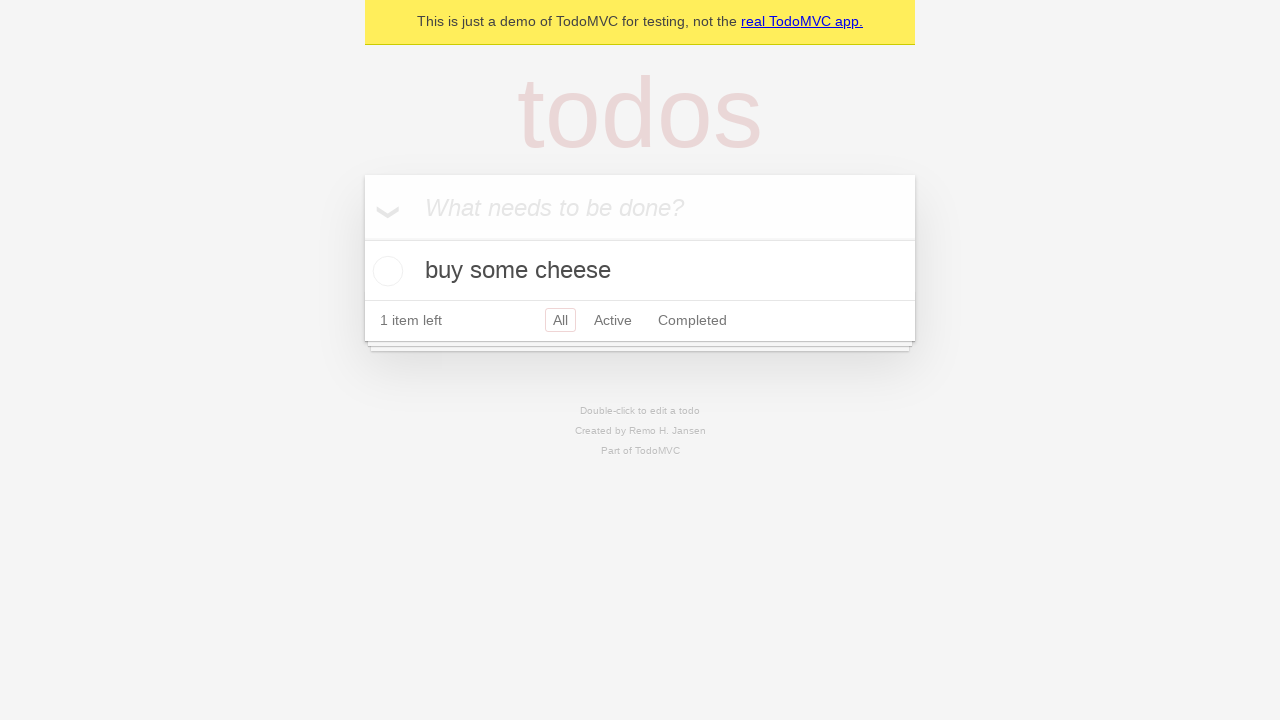

Filled todo input with 'feed the cat' on internal:attr=[placeholder="What needs to be done?"i]
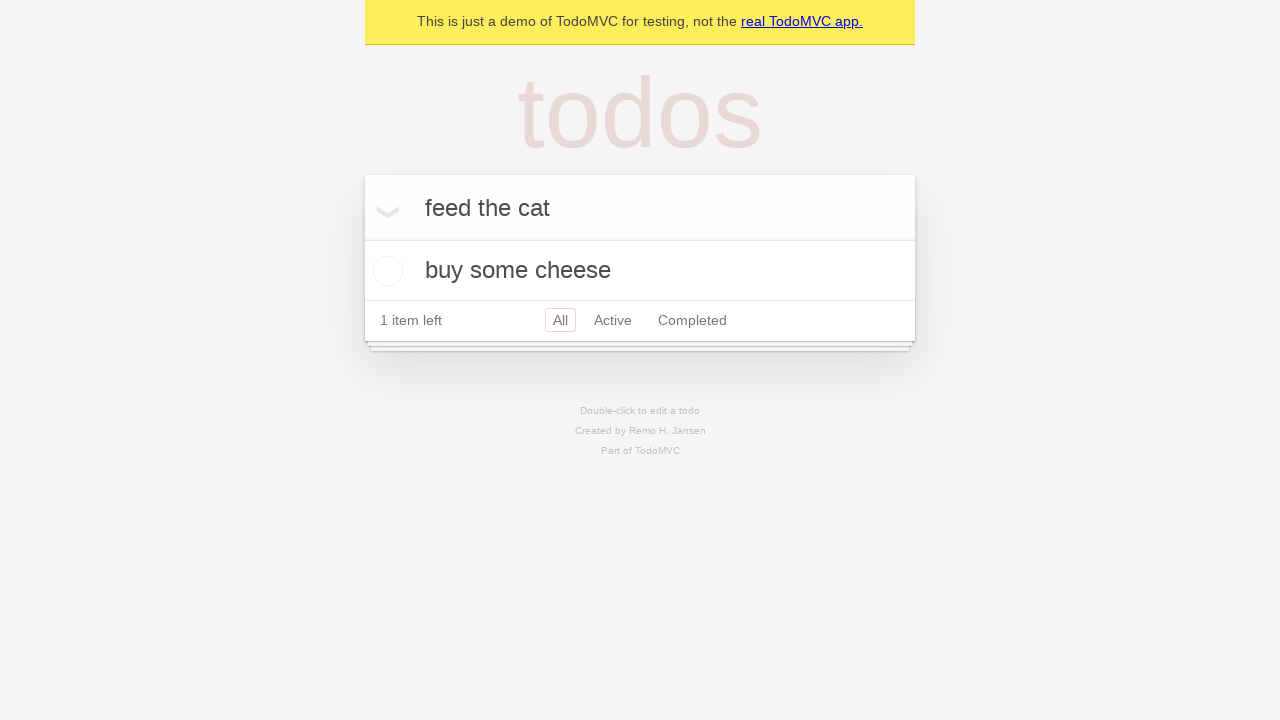

Pressed Enter to create second todo item on internal:attr=[placeholder="What needs to be done?"i]
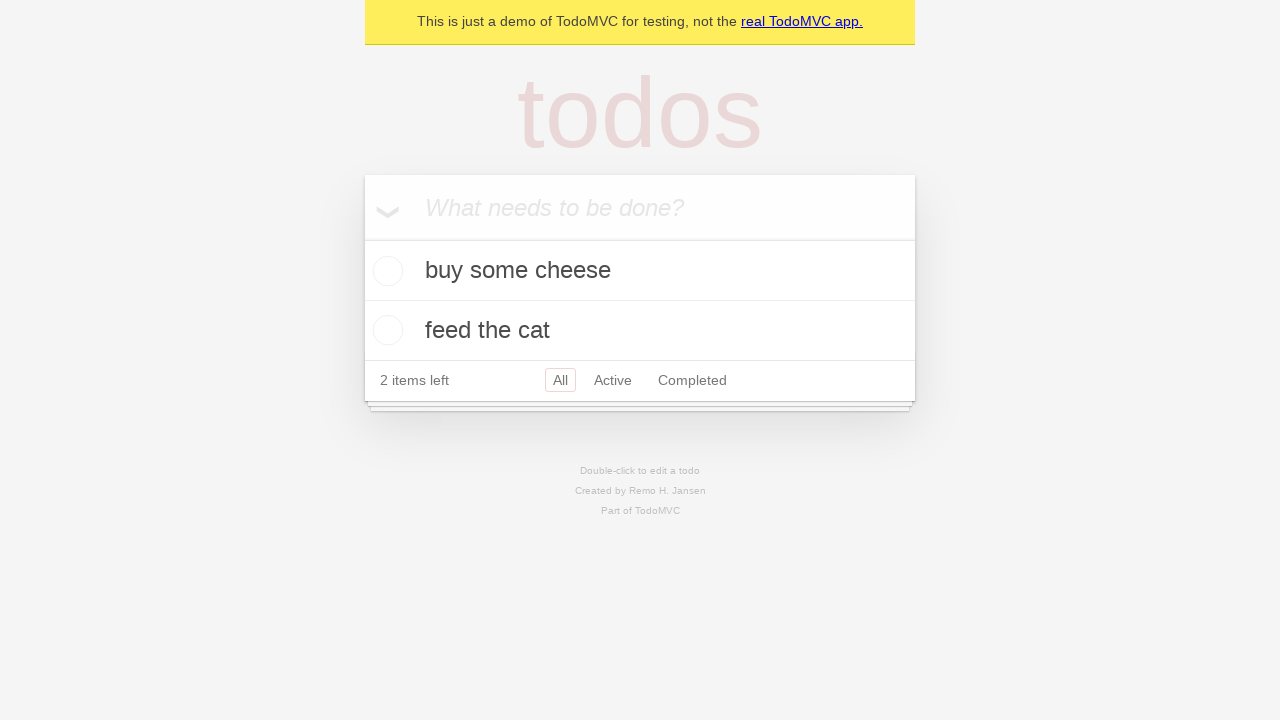

Filled todo input with 'book a doctors appointment' on internal:attr=[placeholder="What needs to be done?"i]
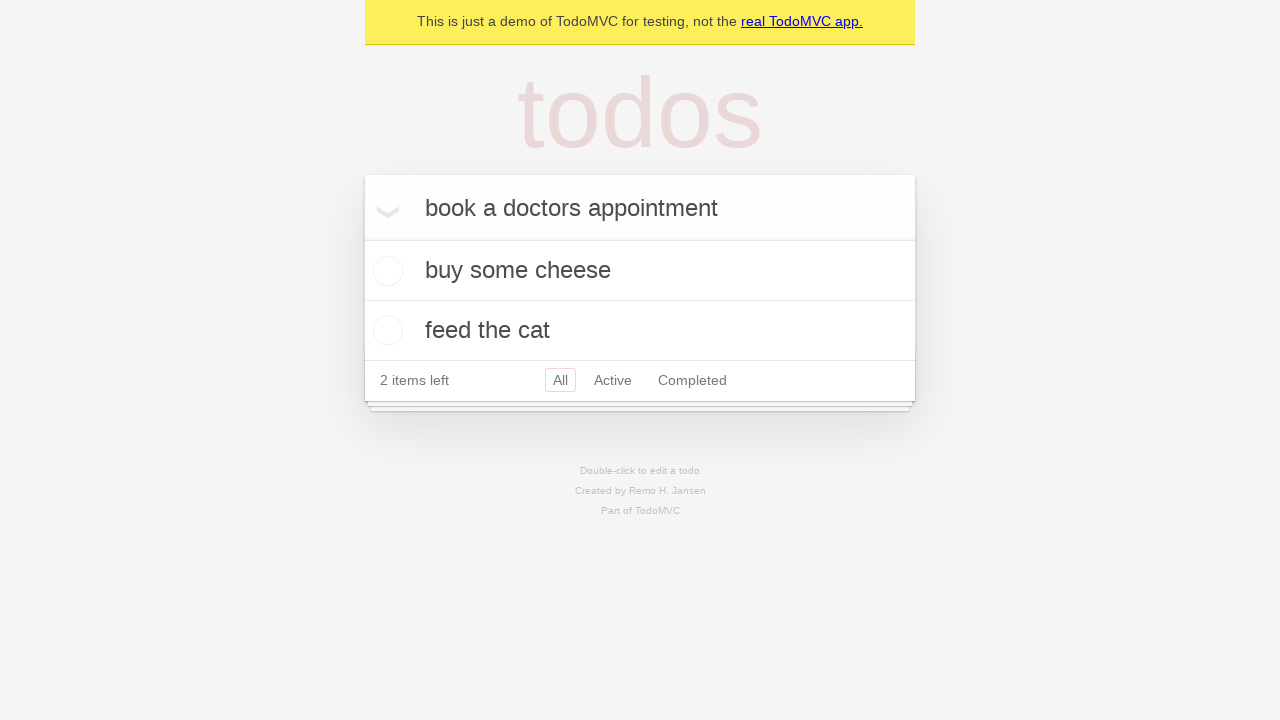

Pressed Enter to create third todo item on internal:attr=[placeholder="What needs to be done?"i]
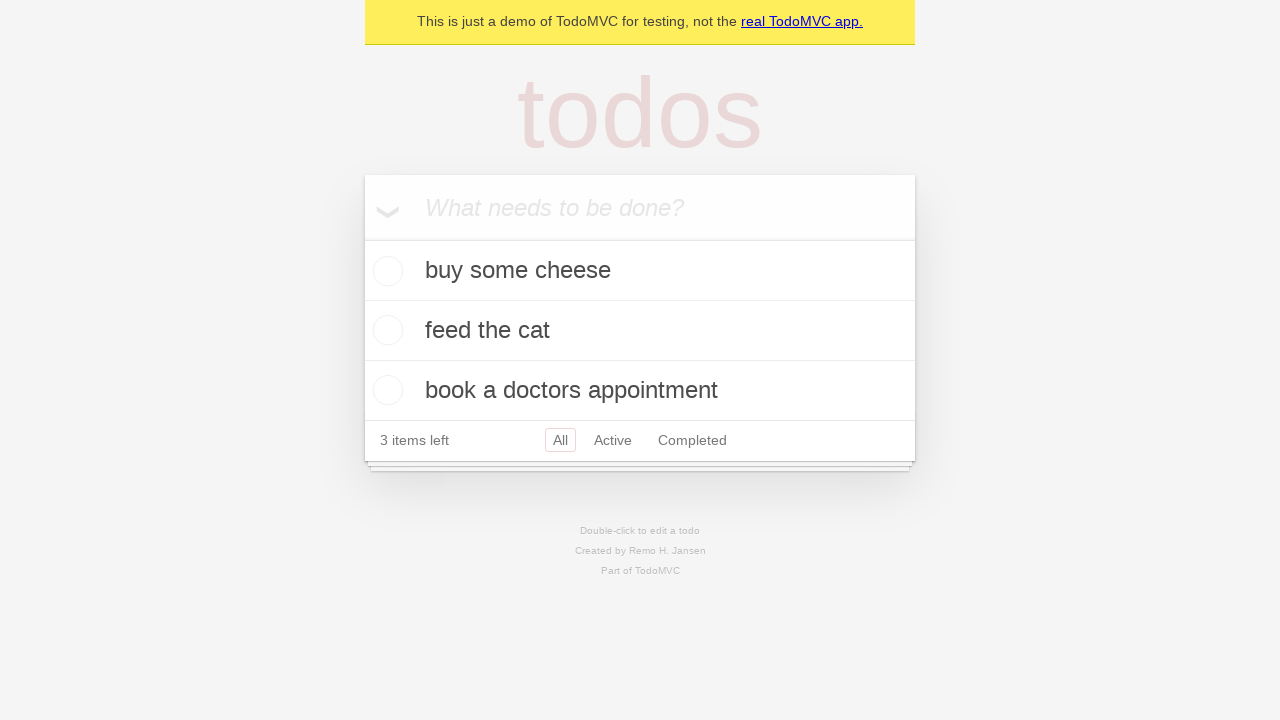

Double-clicked second todo item to enter edit mode at (640, 331) on internal:testid=[data-testid="todo-item"s] >> nth=1
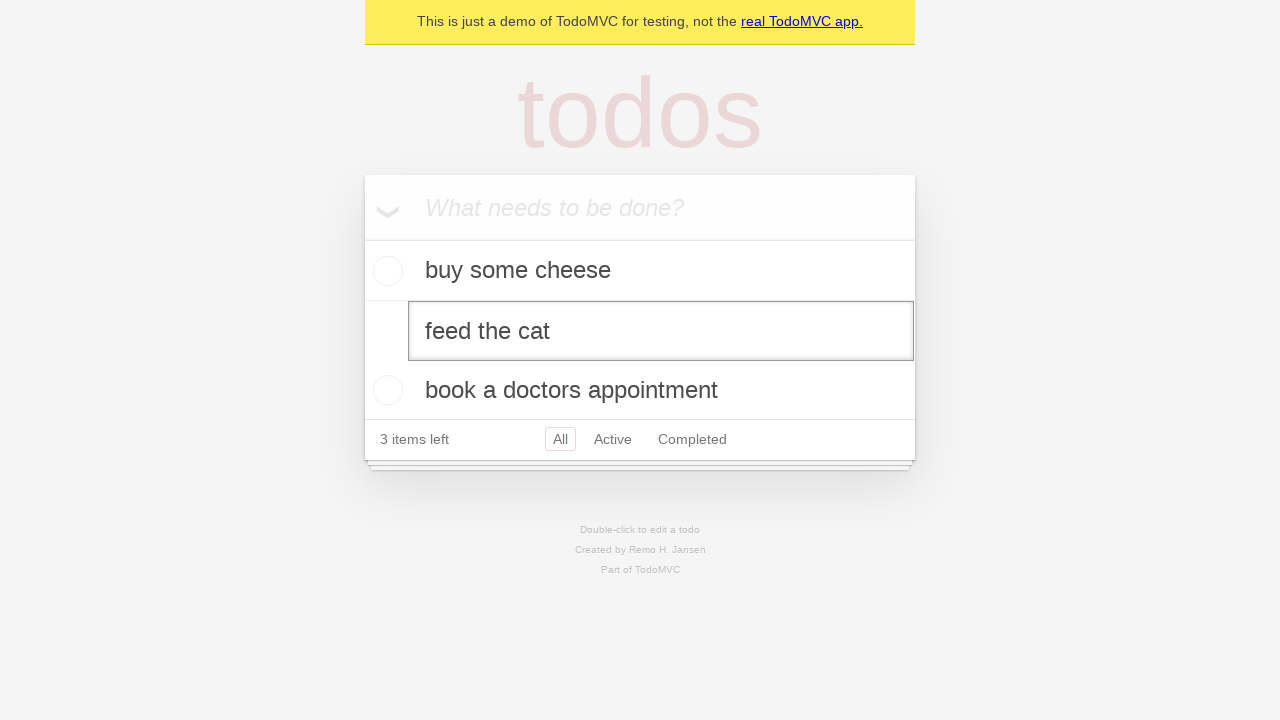

Cleared the text in the edit field on internal:testid=[data-testid="todo-item"s] >> nth=1 >> internal:role=textbox[nam
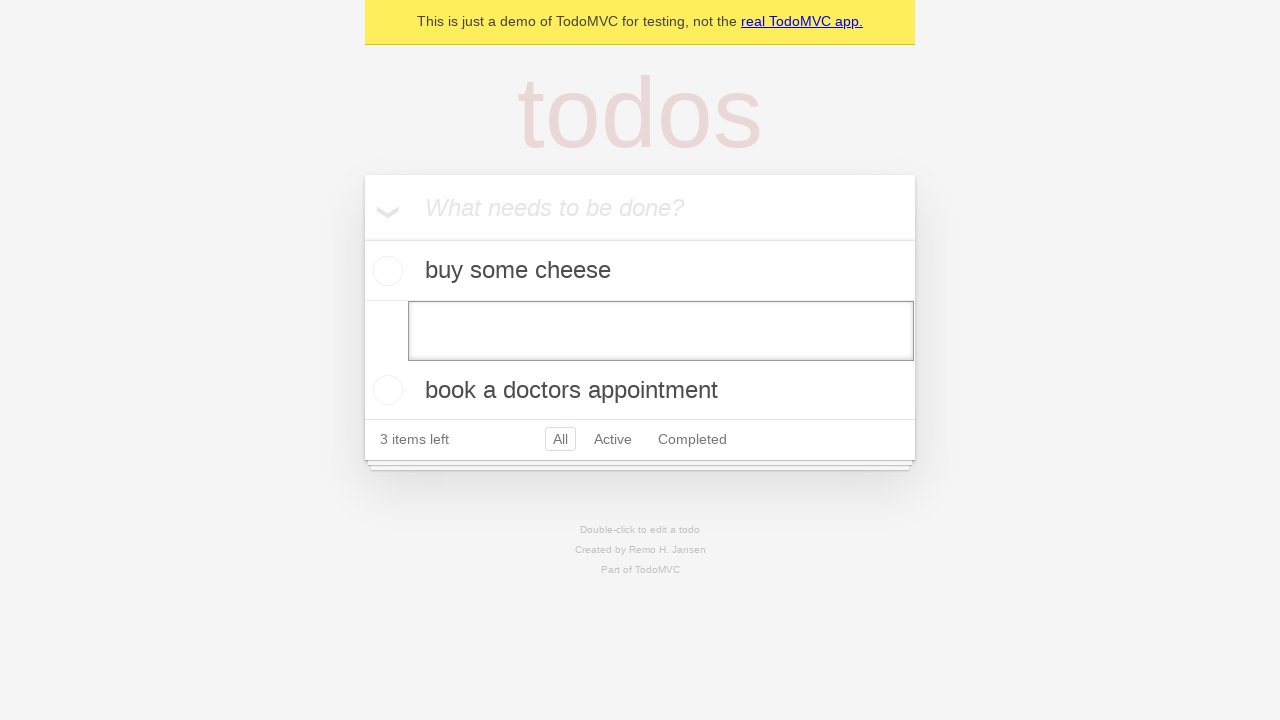

Pressed Enter to confirm deletion of todo item with empty text on internal:testid=[data-testid="todo-item"s] >> nth=1 >> internal:role=textbox[nam
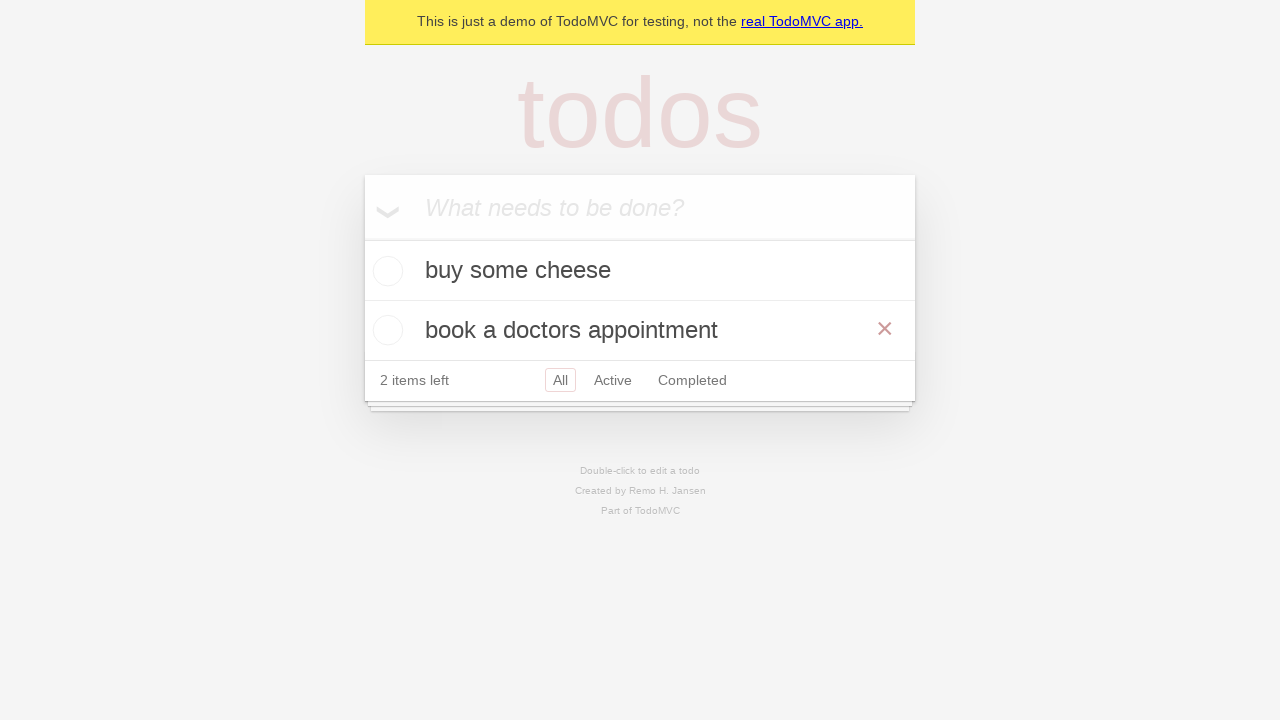

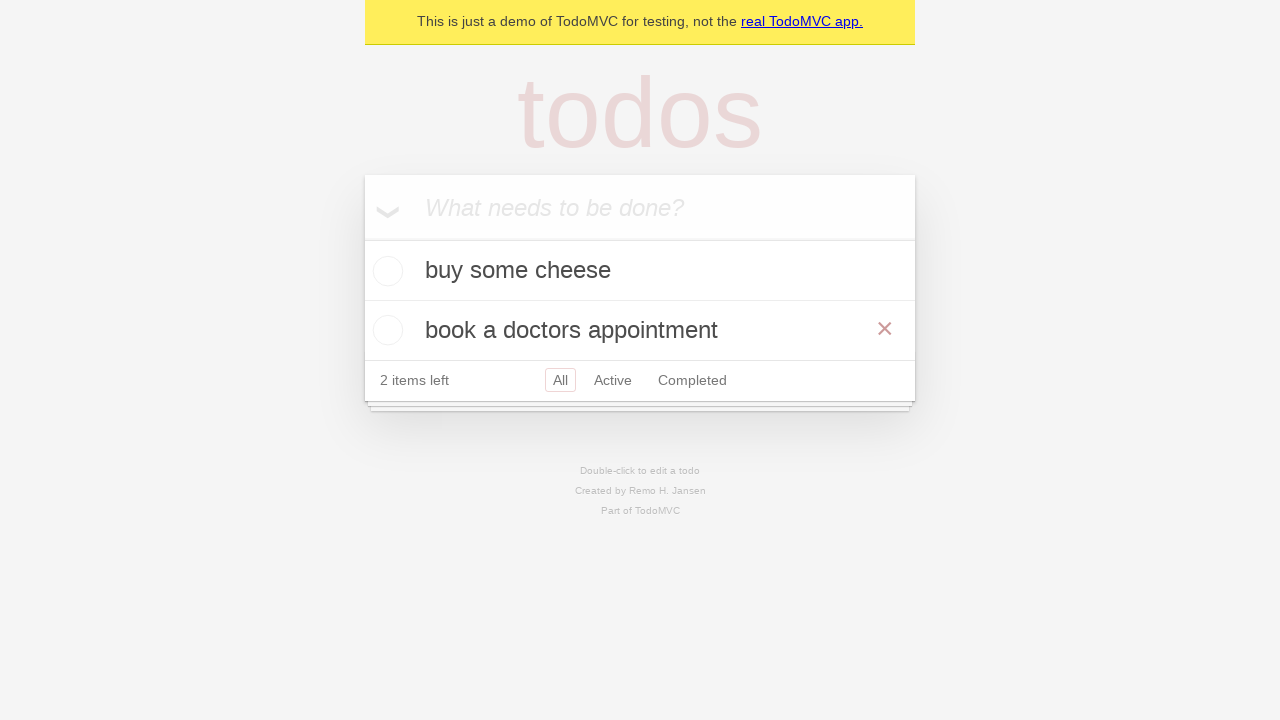